Tests browser navigation by opening one URL and then navigating to another URL using the navigate.to method

Starting URL: https://www.tutorialspoint.com/selenium/practice/selenium_automation_practice.php

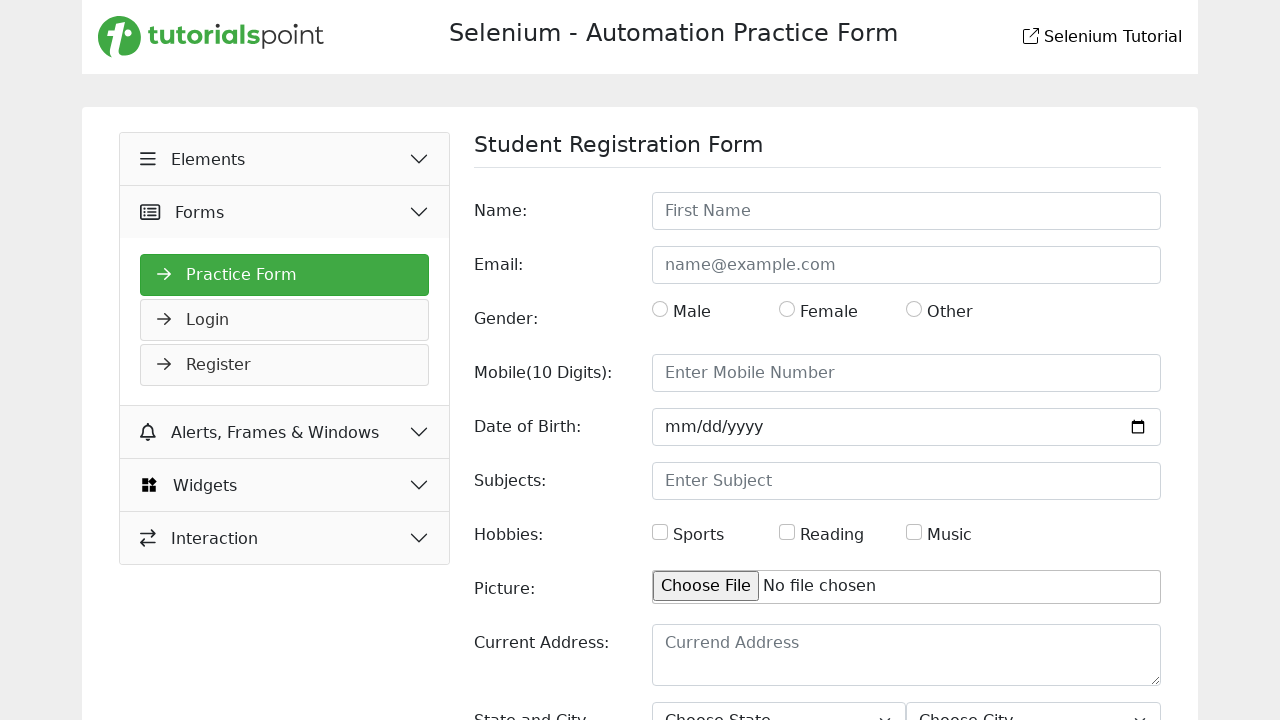

Navigated to Daraz Bangladesh URL
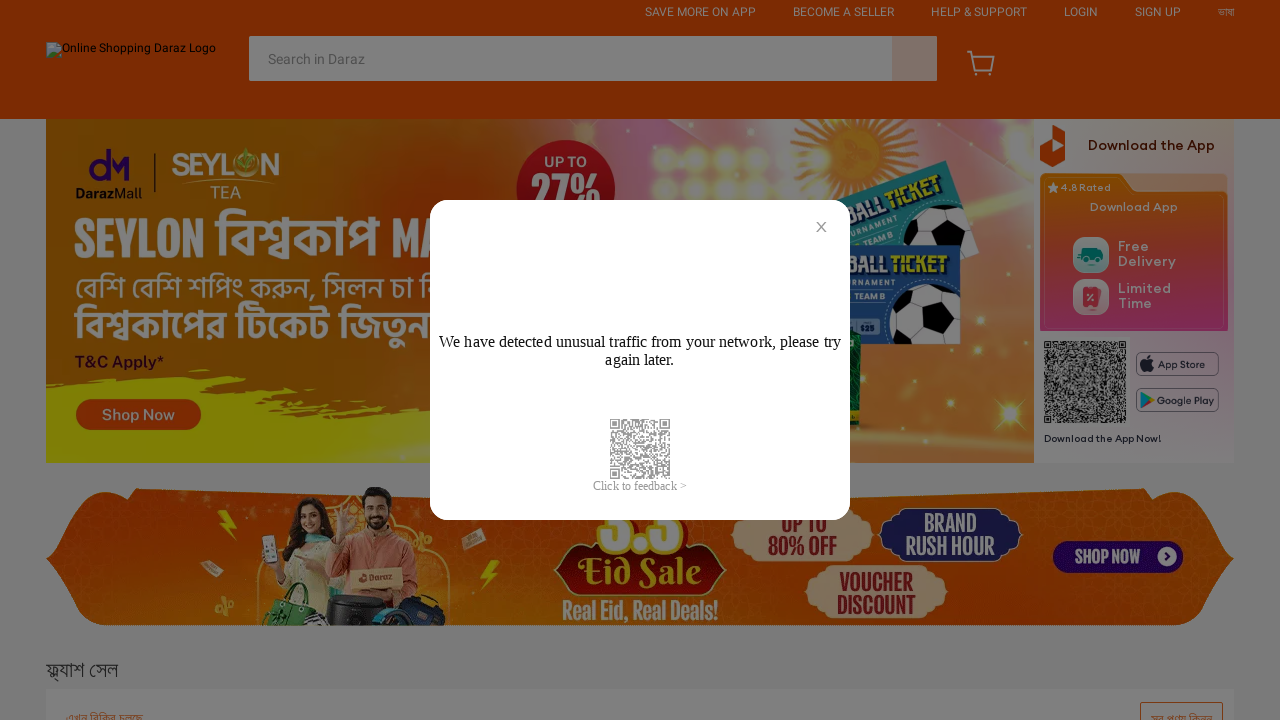

Page DOM content loaded
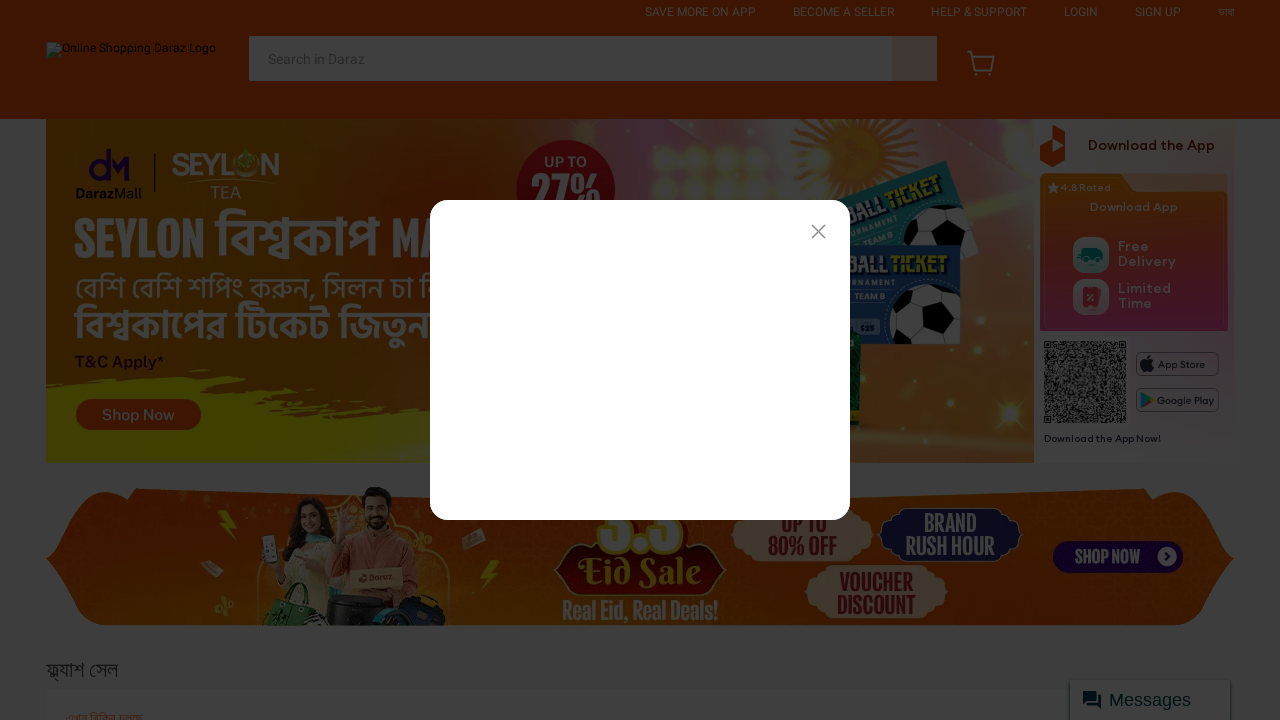

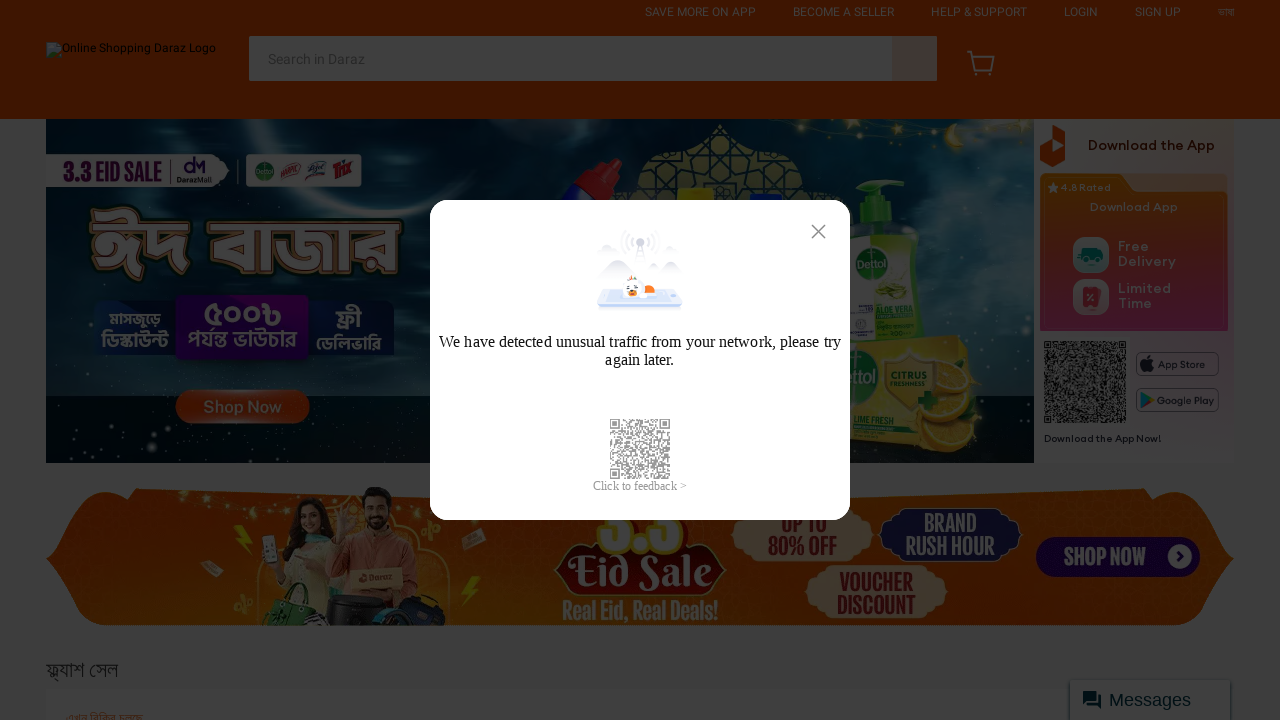